Tests clicking the "Get started" link on the Playwright homepage and verifies it navigates to the Installation page

Starting URL: https://playwright.dev/

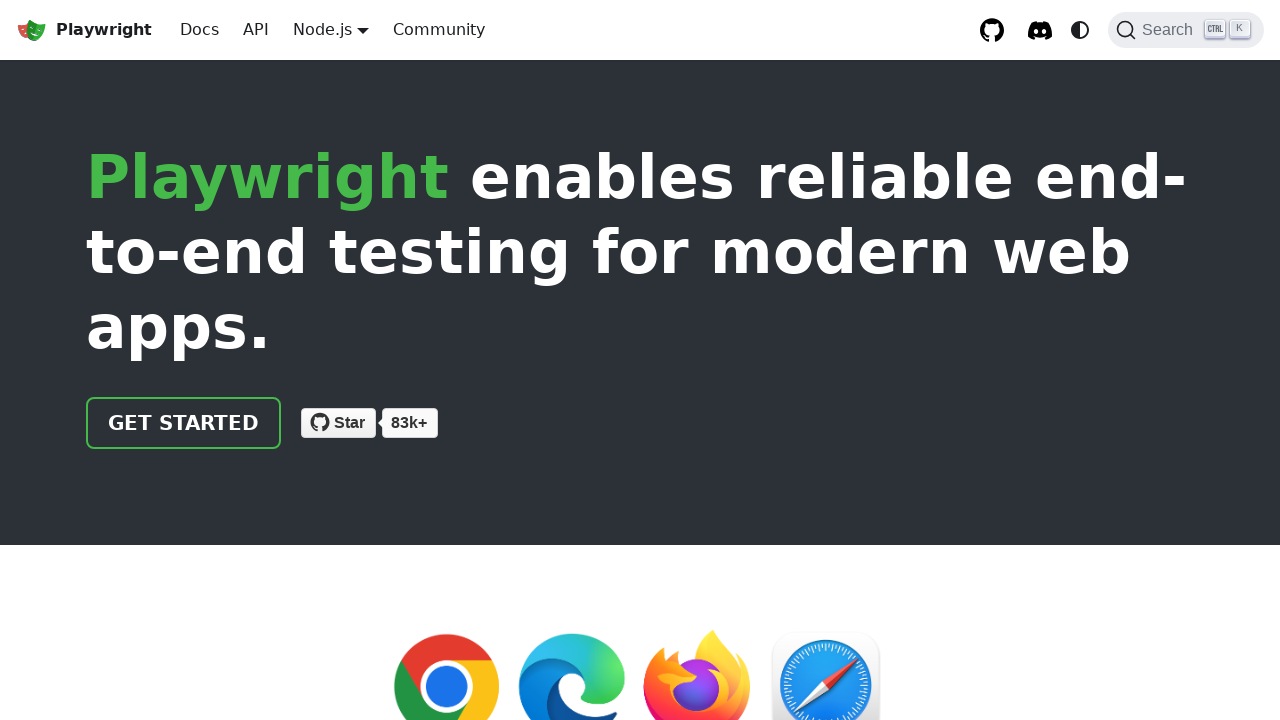

Clicked the 'Get started' link on Playwright homepage at (184, 423) on internal:role=link[name="Get started"i]
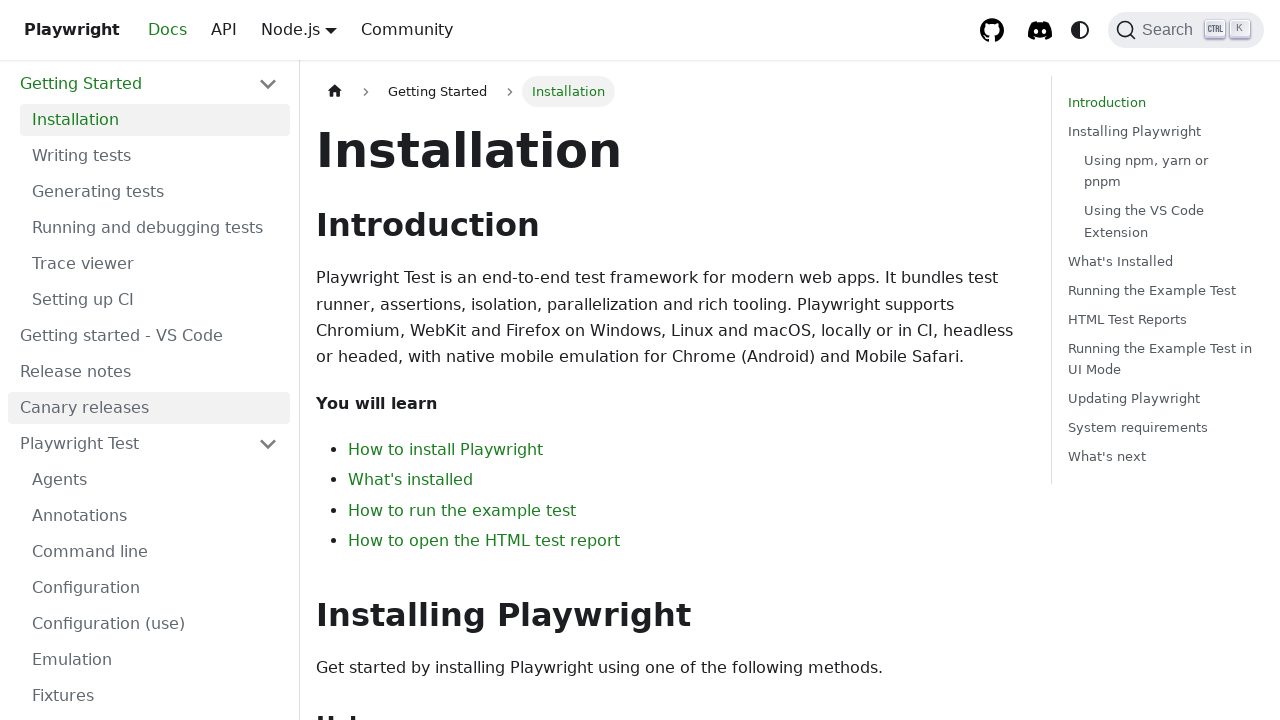

Installation heading is visible, navigated to Installation page
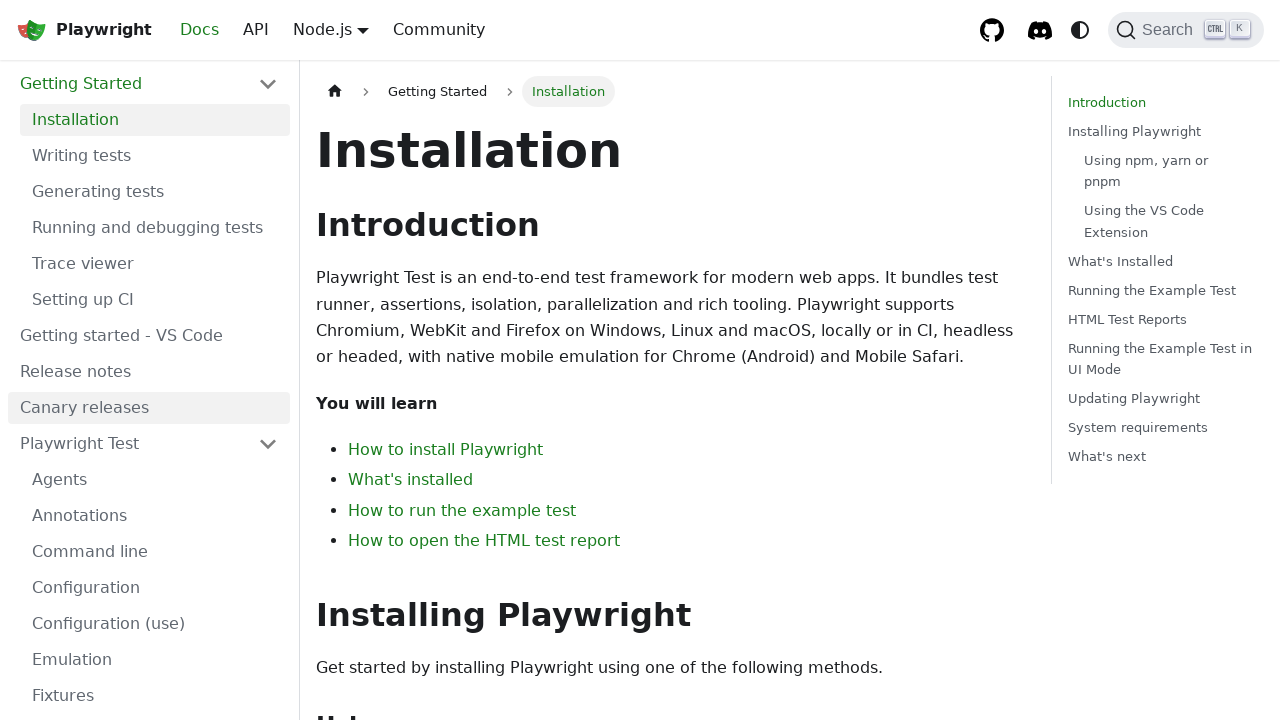

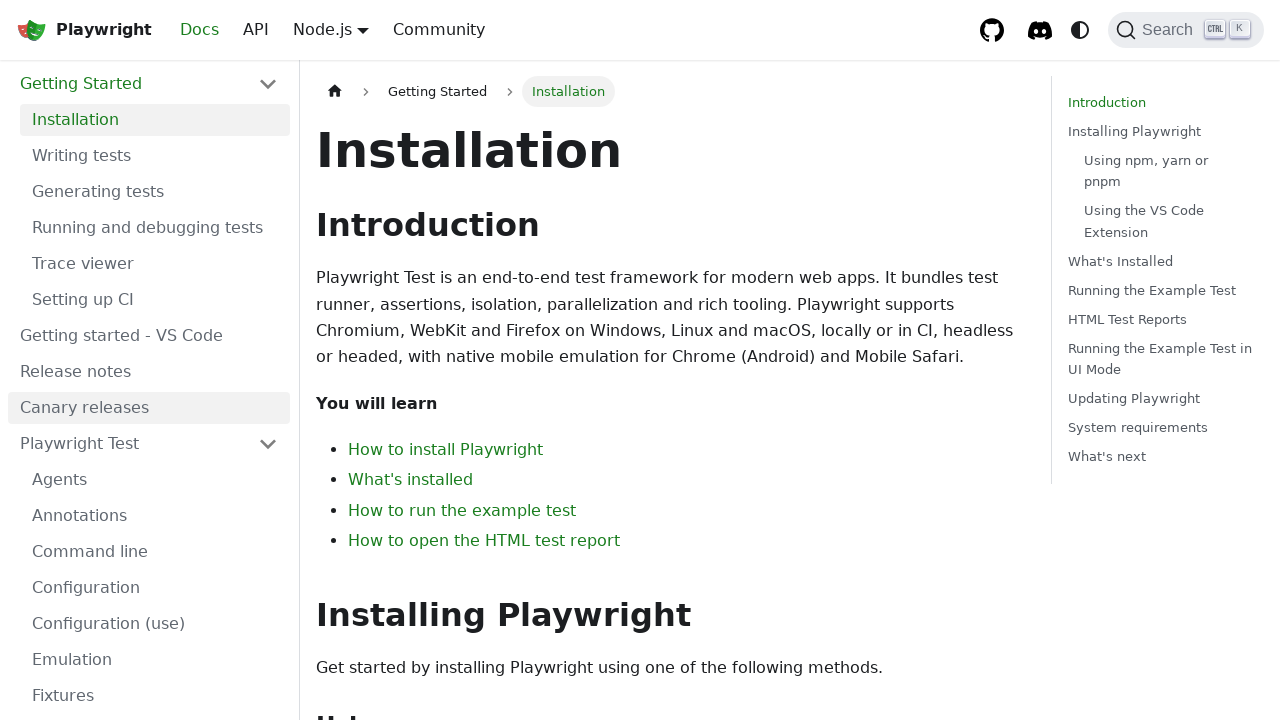